Tests a dynamic pricing page by waiting for a specific price to appear, booking when price reaches $100, and solving a mathematical challenge

Starting URL: http://suninjuly.github.io/explicit_wait2.html

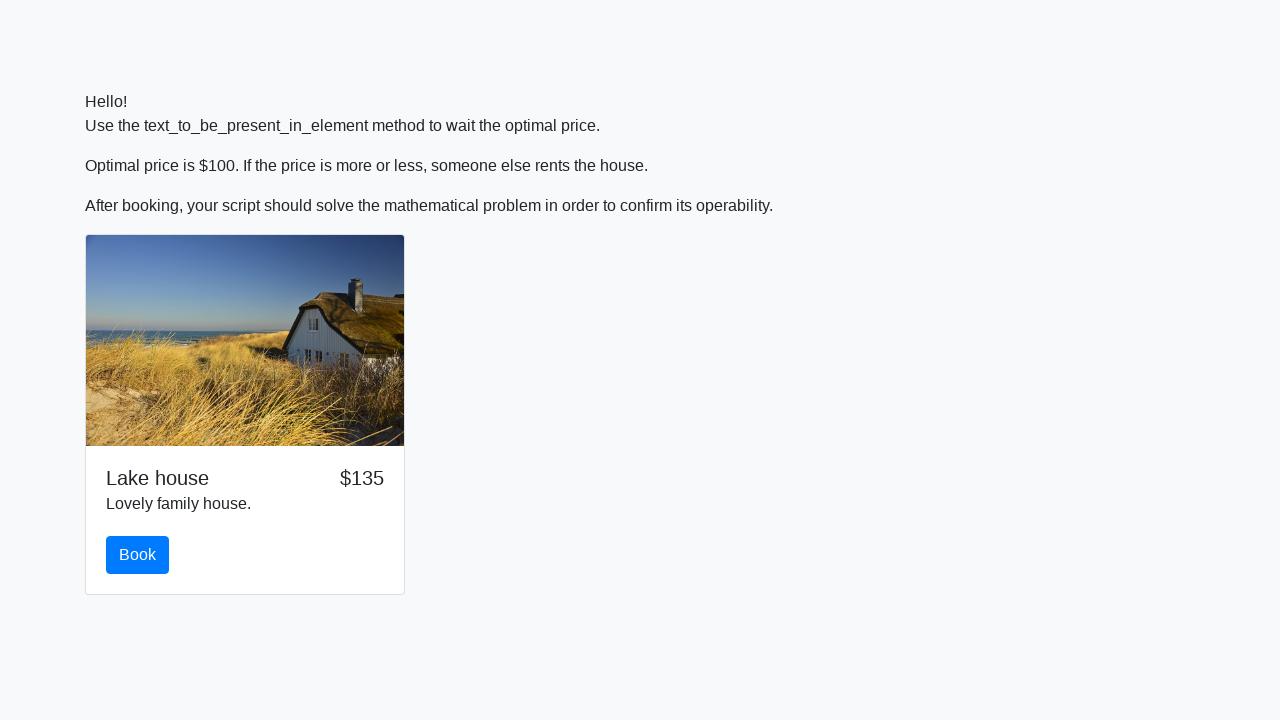

Waited for price to reach $100
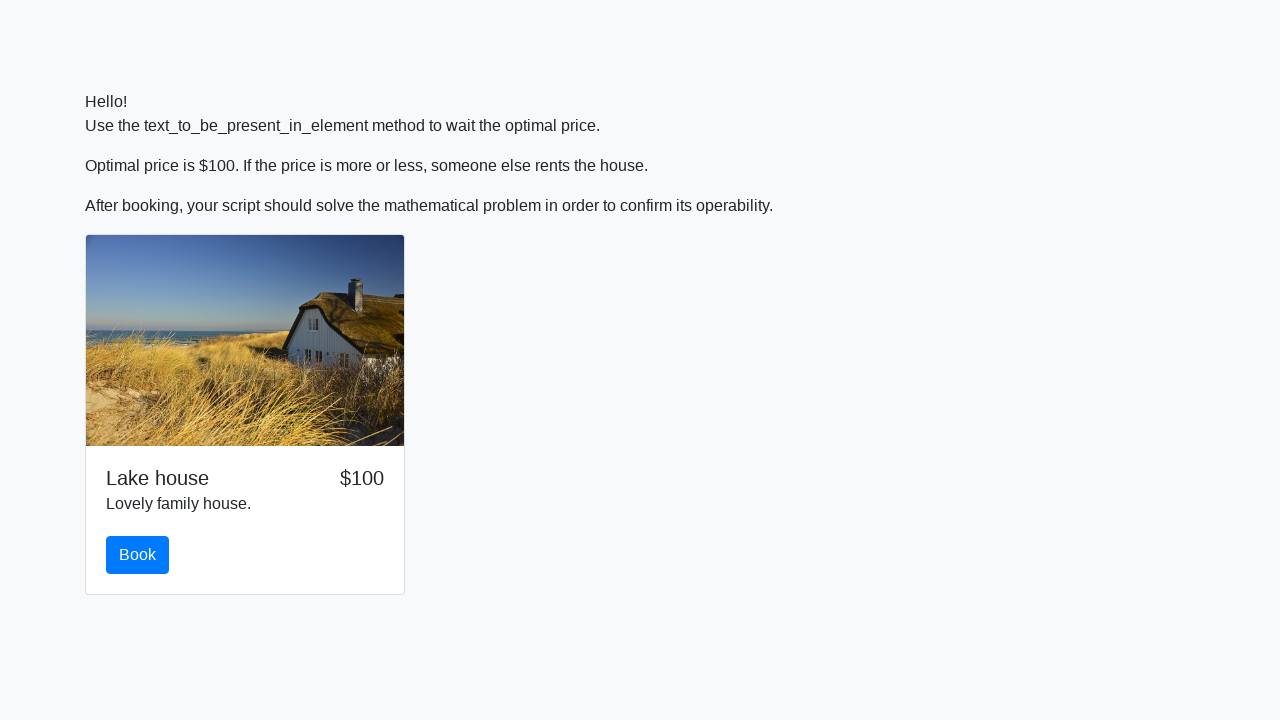

Clicked the book button at (138, 555) on #book
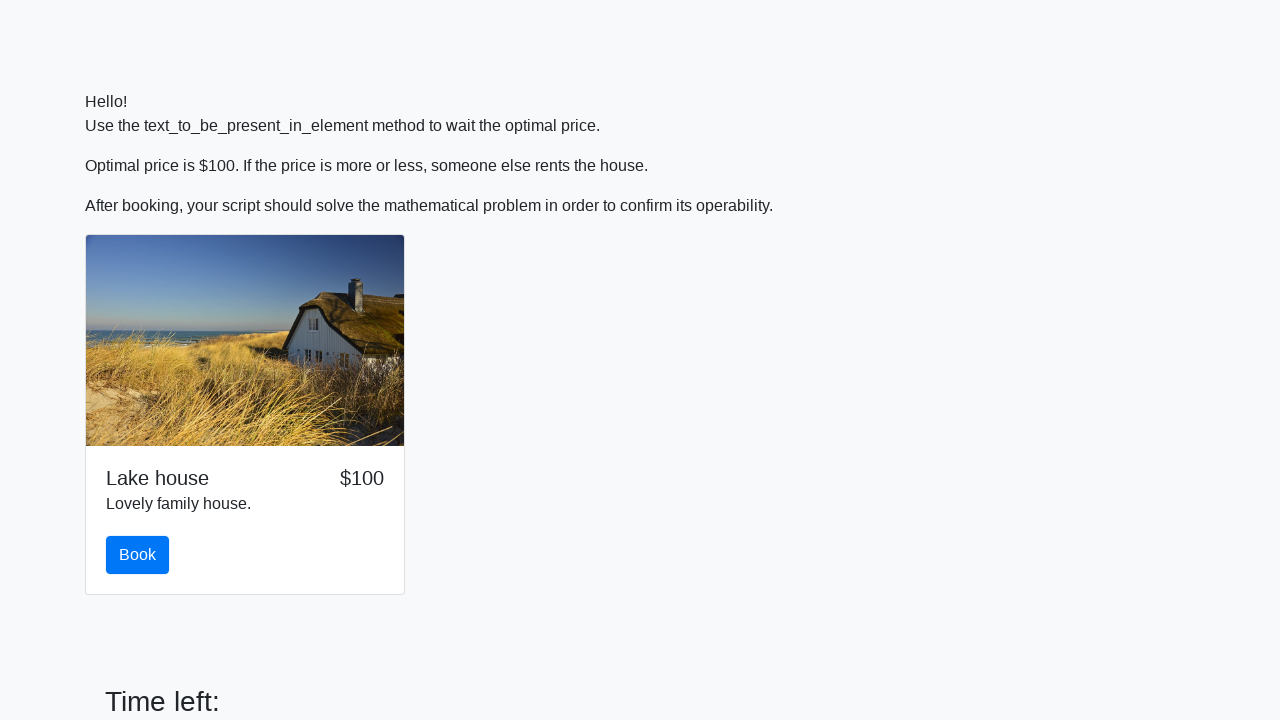

Retrieved the value from input field for calculation
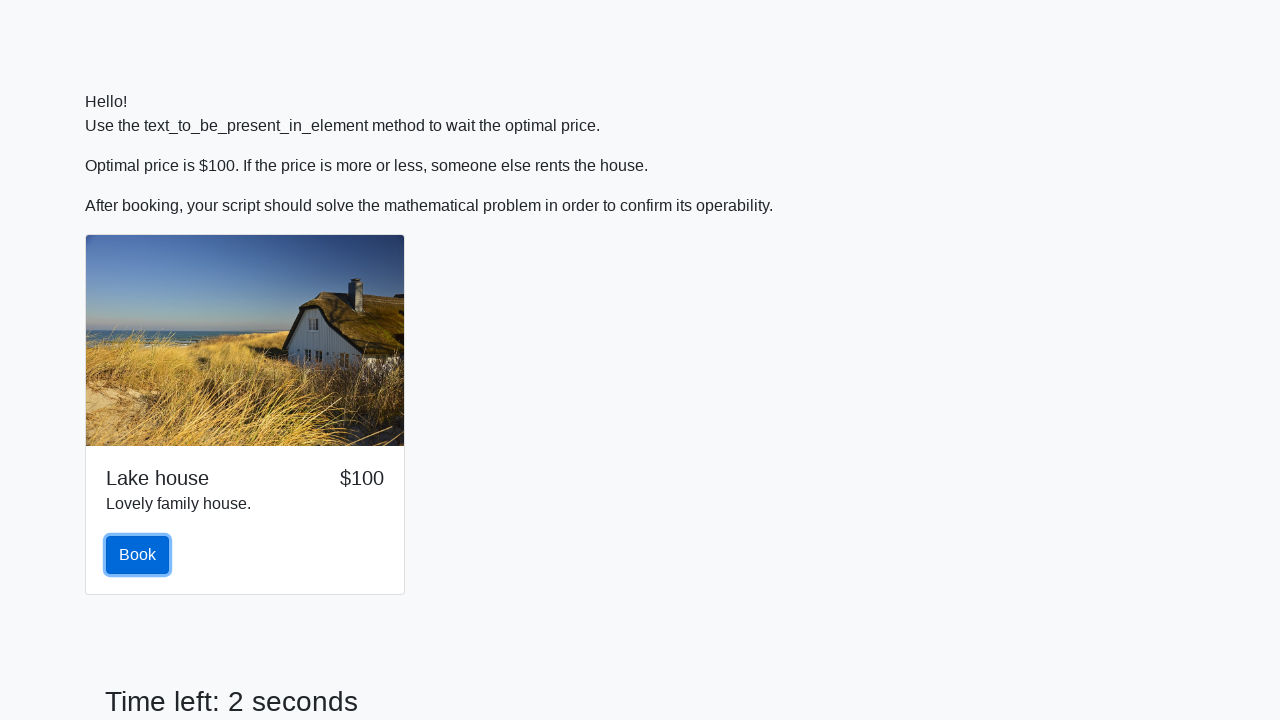

Calculated the mathematical answer: 2.206227649516243
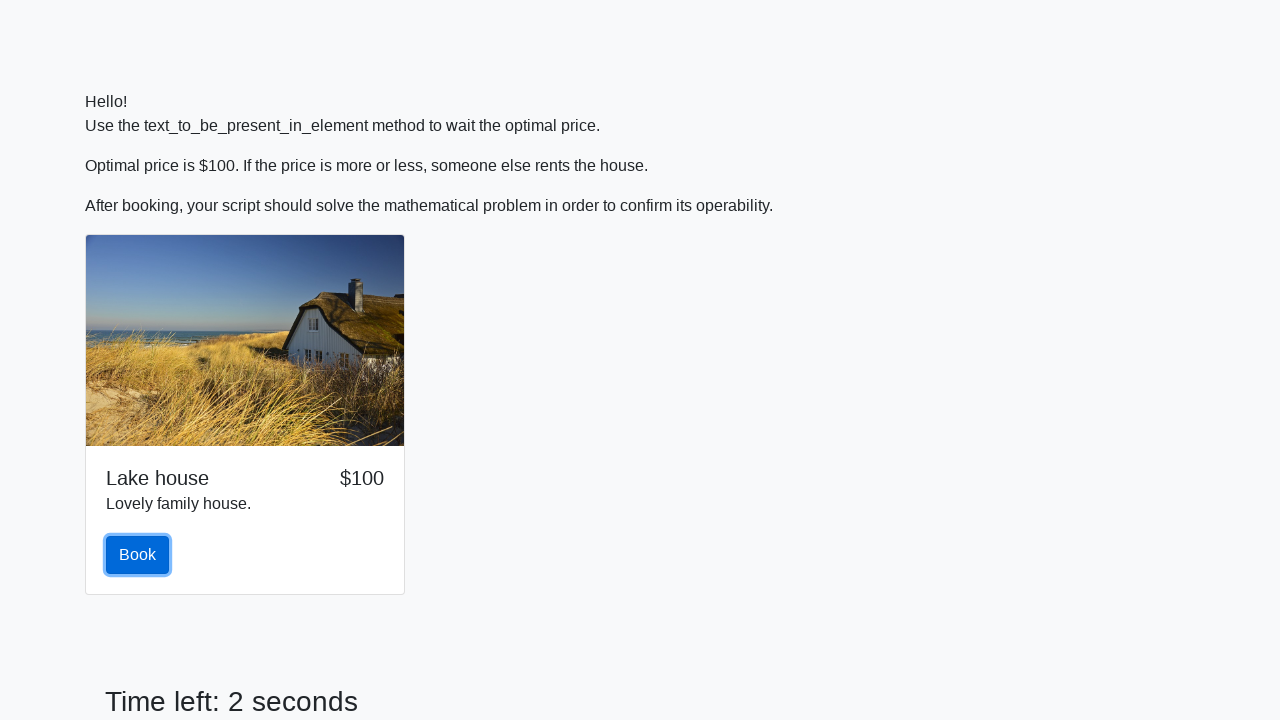

Filled in the calculated answer on #answer
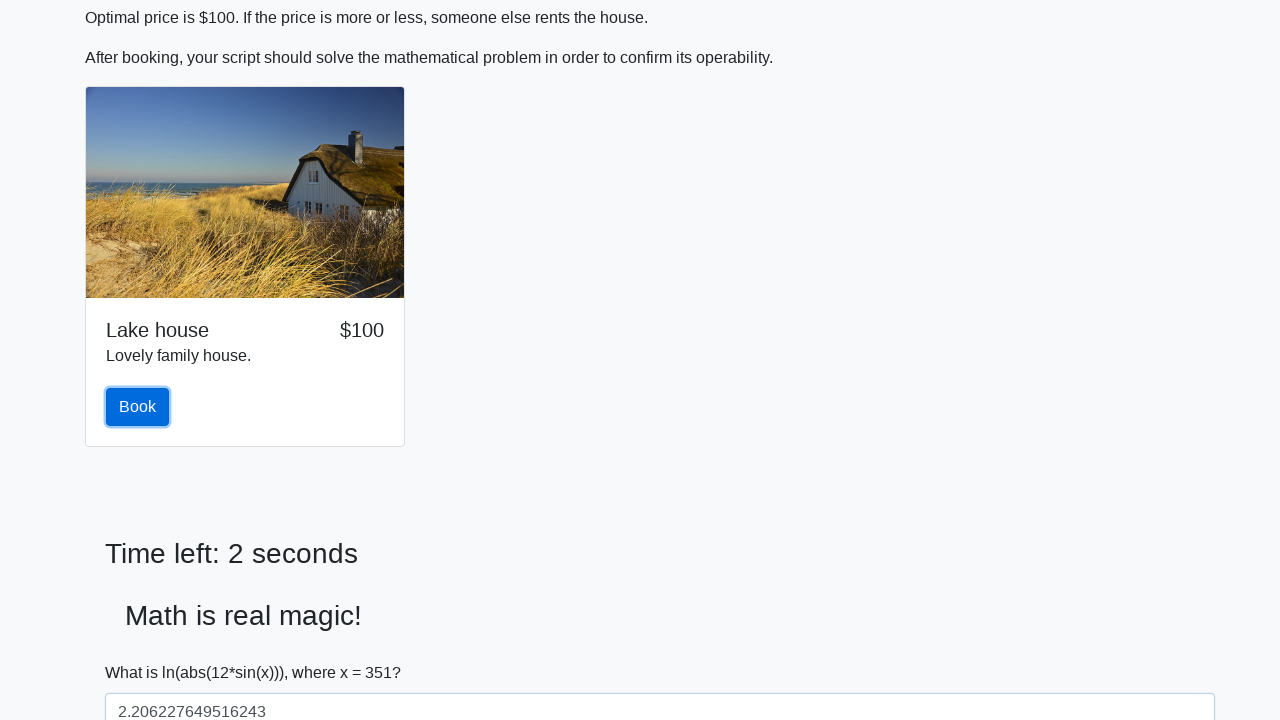

Clicked the solve button at (143, 651) on #solve
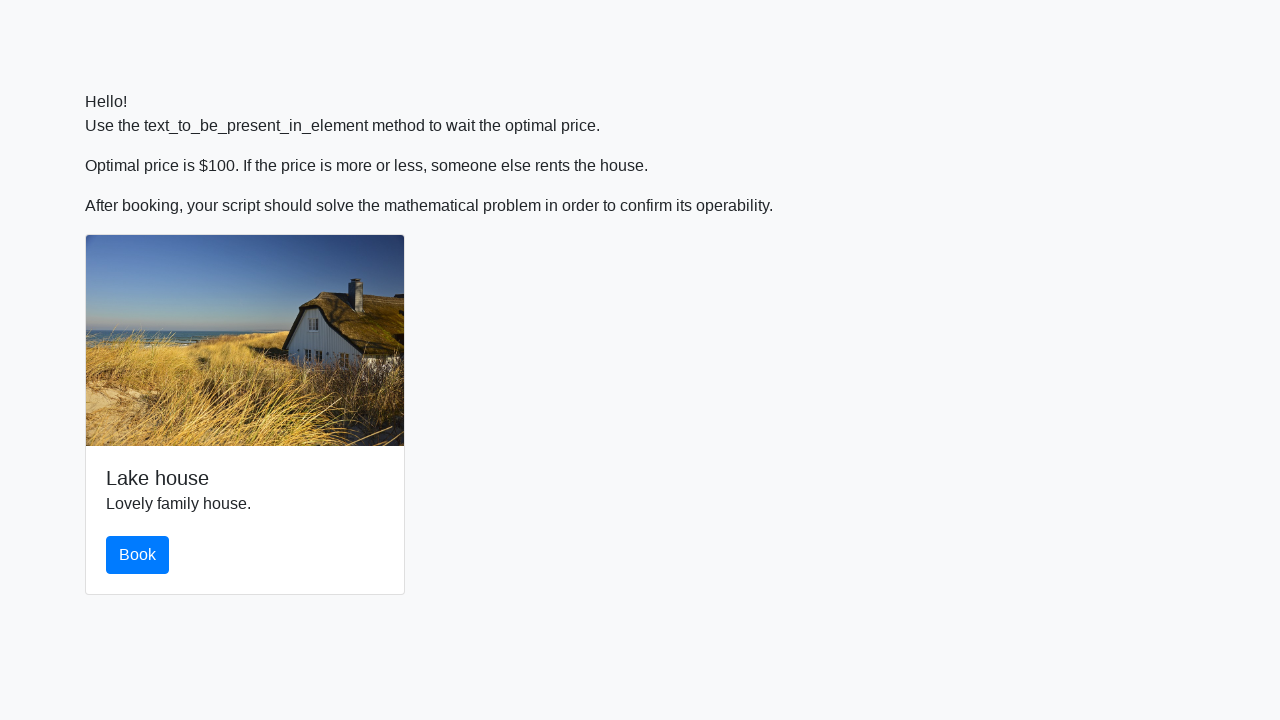

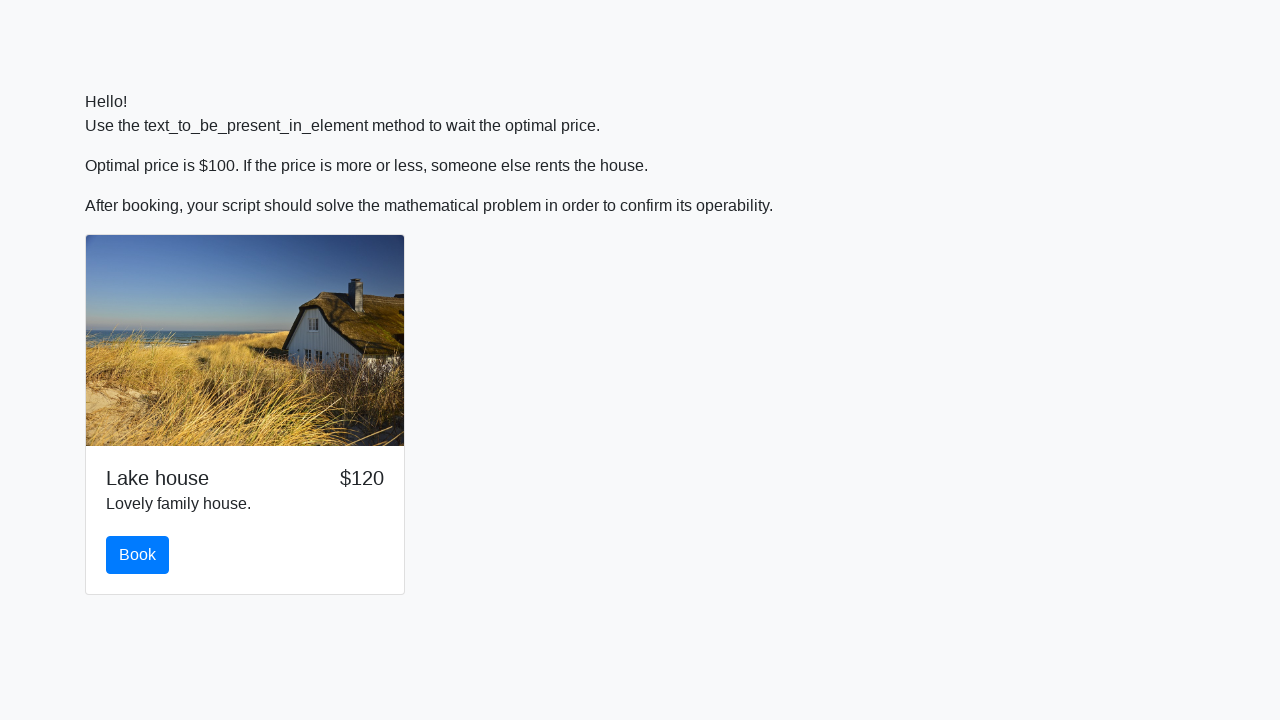